Tests number input field behavior by using arrow up and down keys to increment and decrement the value, verifying the value changes correctly

Starting URL: http://the-internet.herokuapp.com/inputs

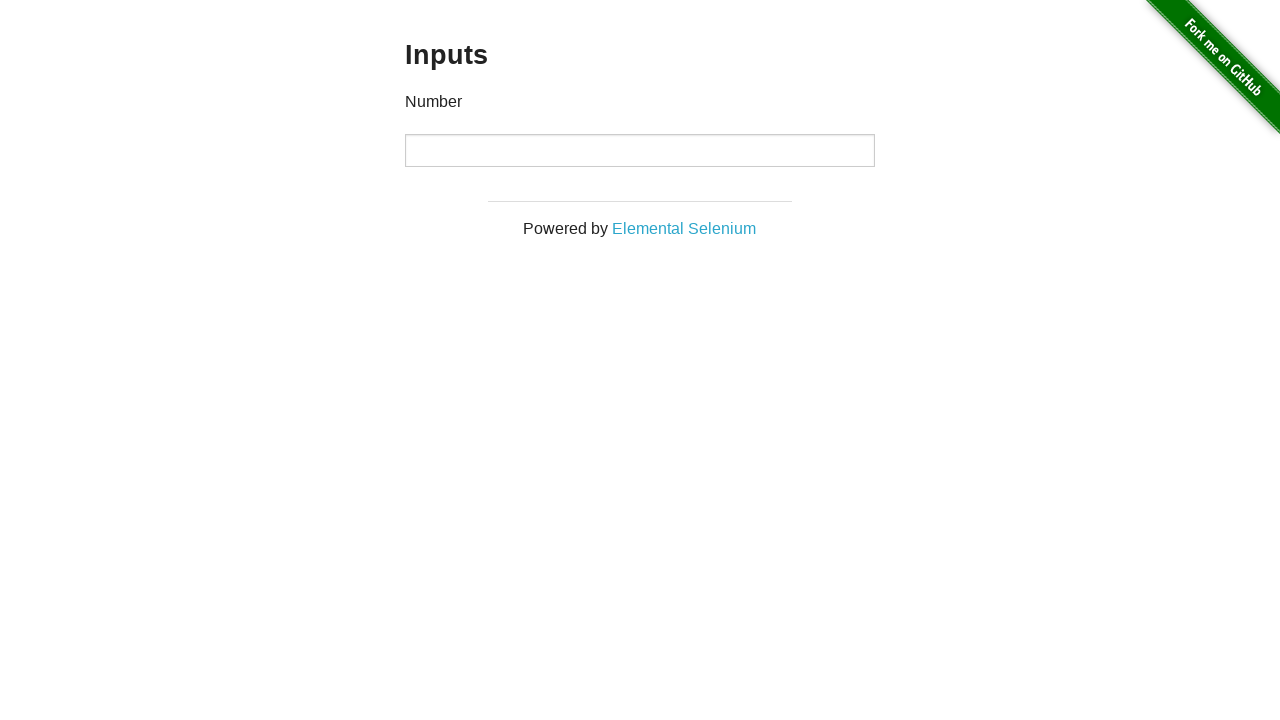

Located number input element
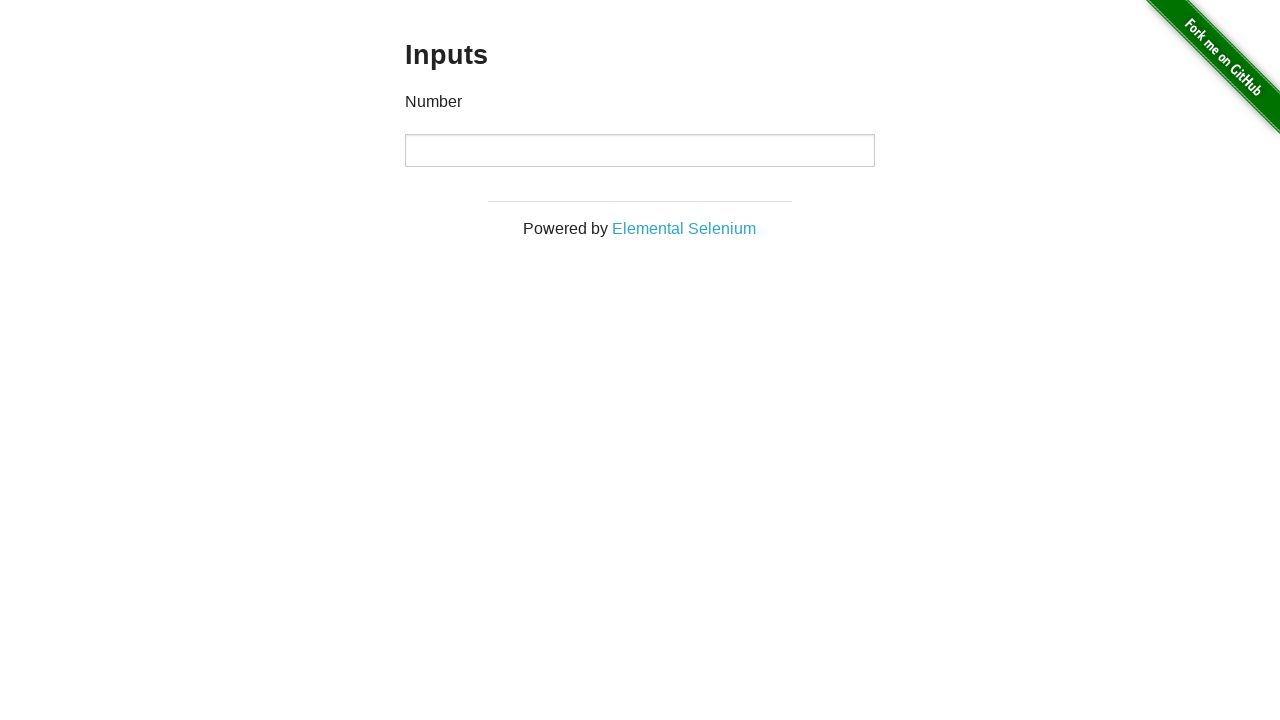

Clicked on number input field at (640, 150) on input[type='number']
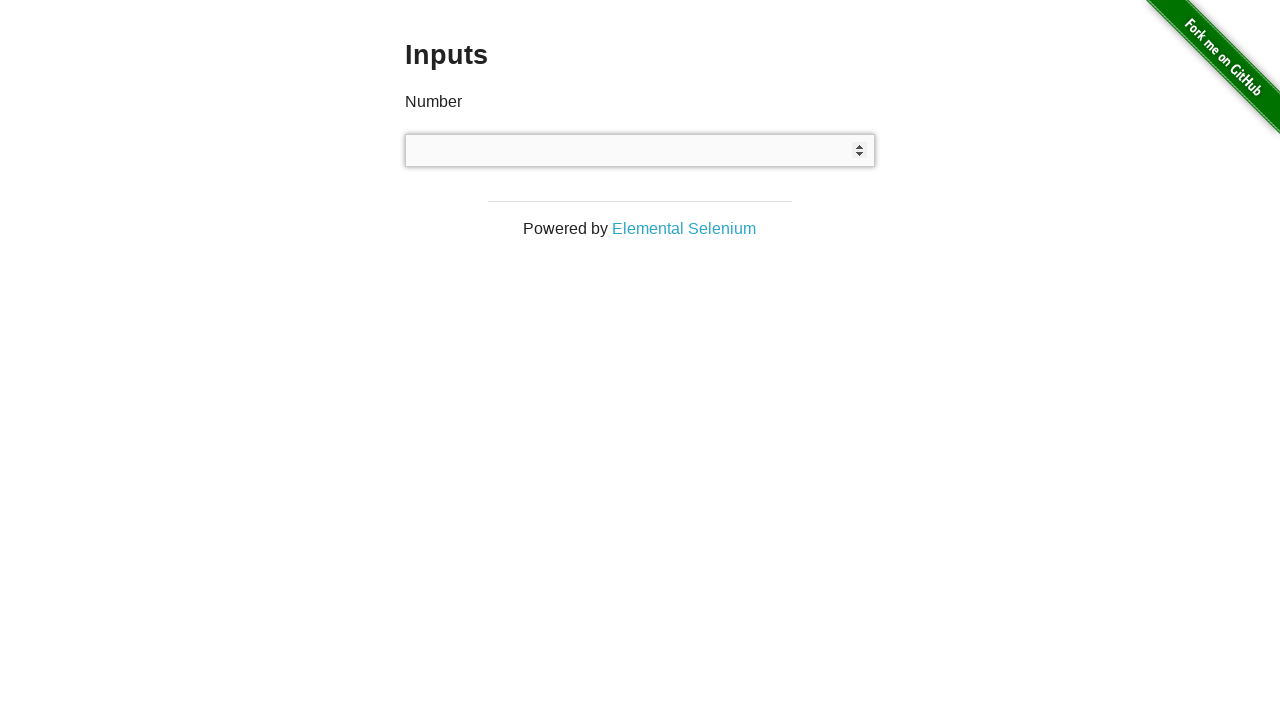

Pressed ArrowUp key to increment value on input[type='number']
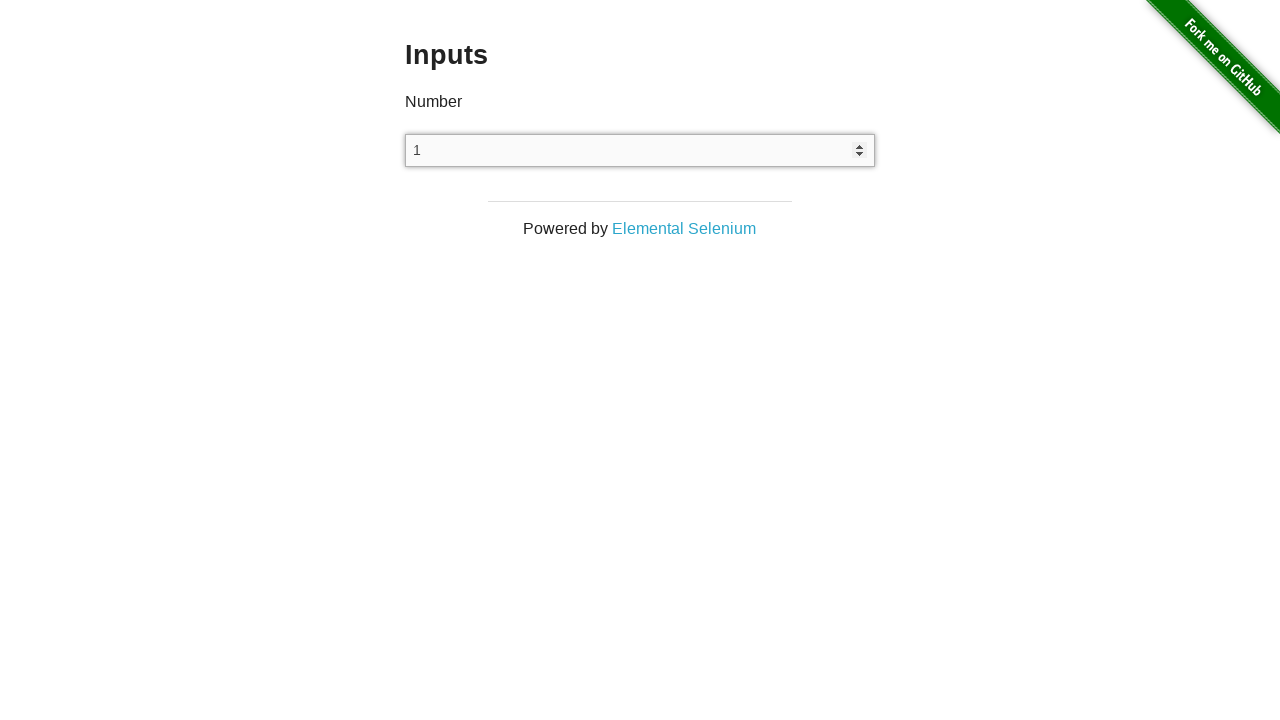

Verified input value is 1
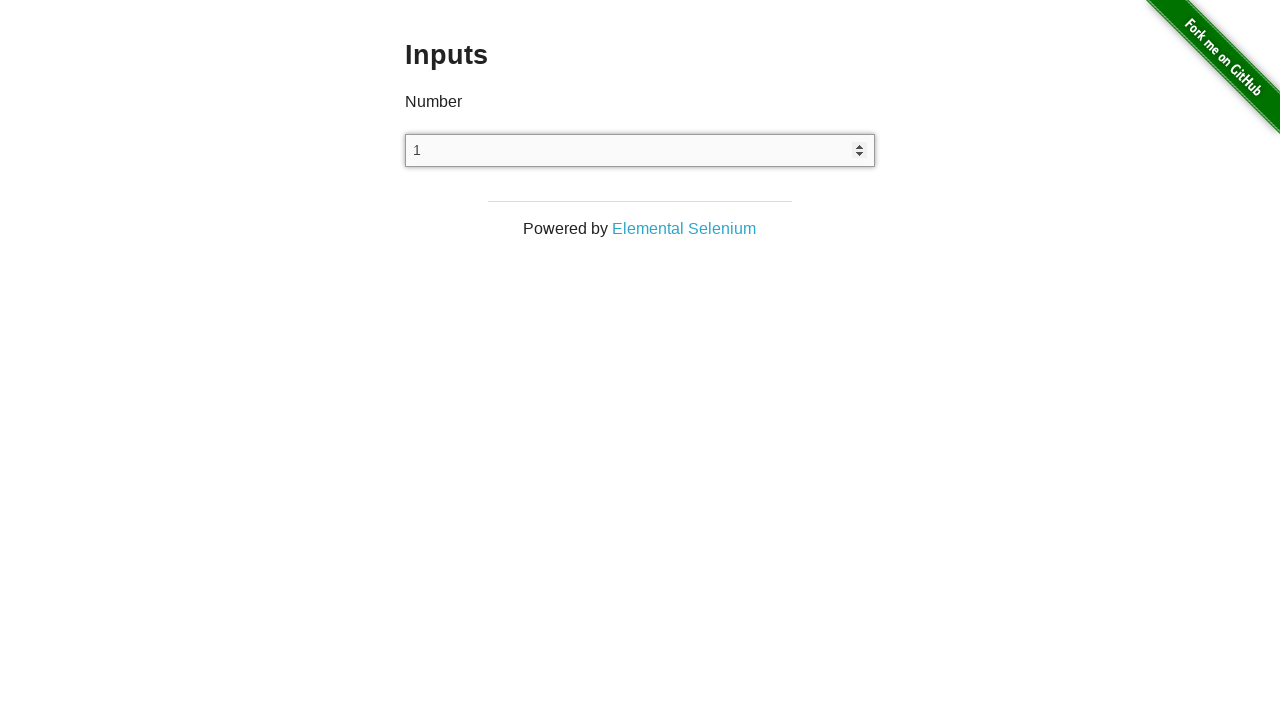

Clicked on number input field at (640, 150) on input[type='number']
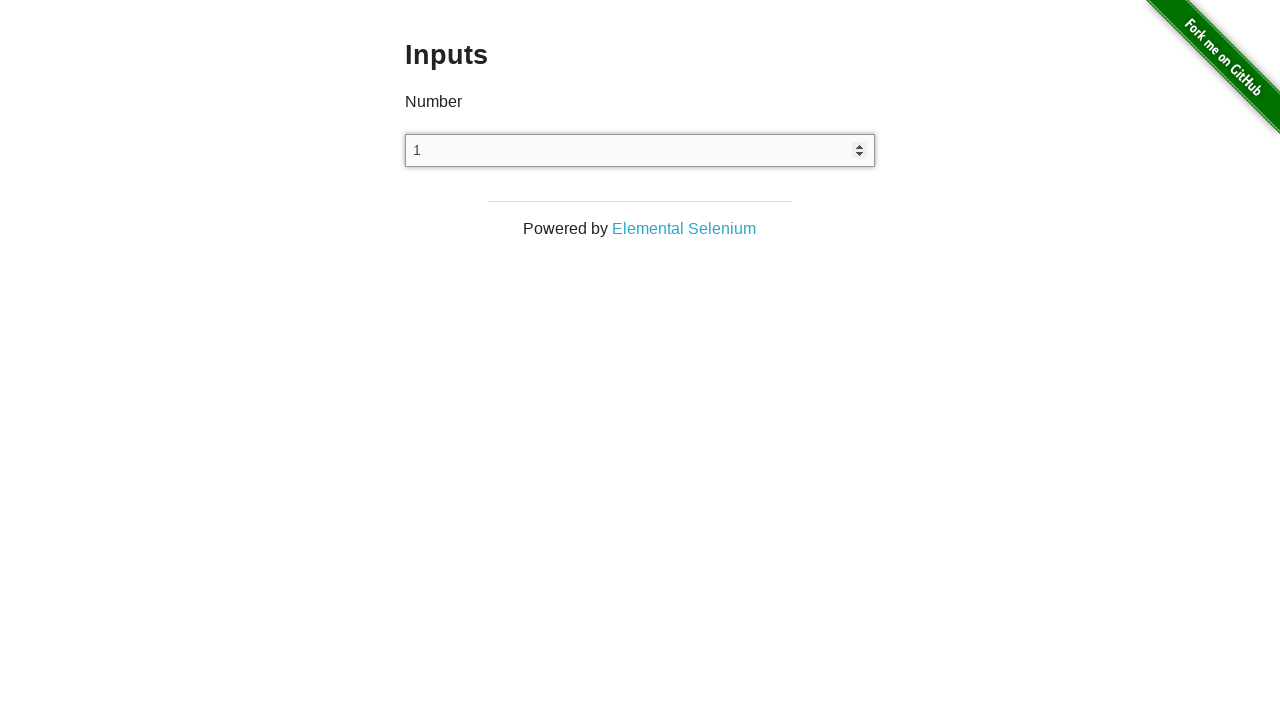

Pressed ArrowDown key to decrement value on input[type='number']
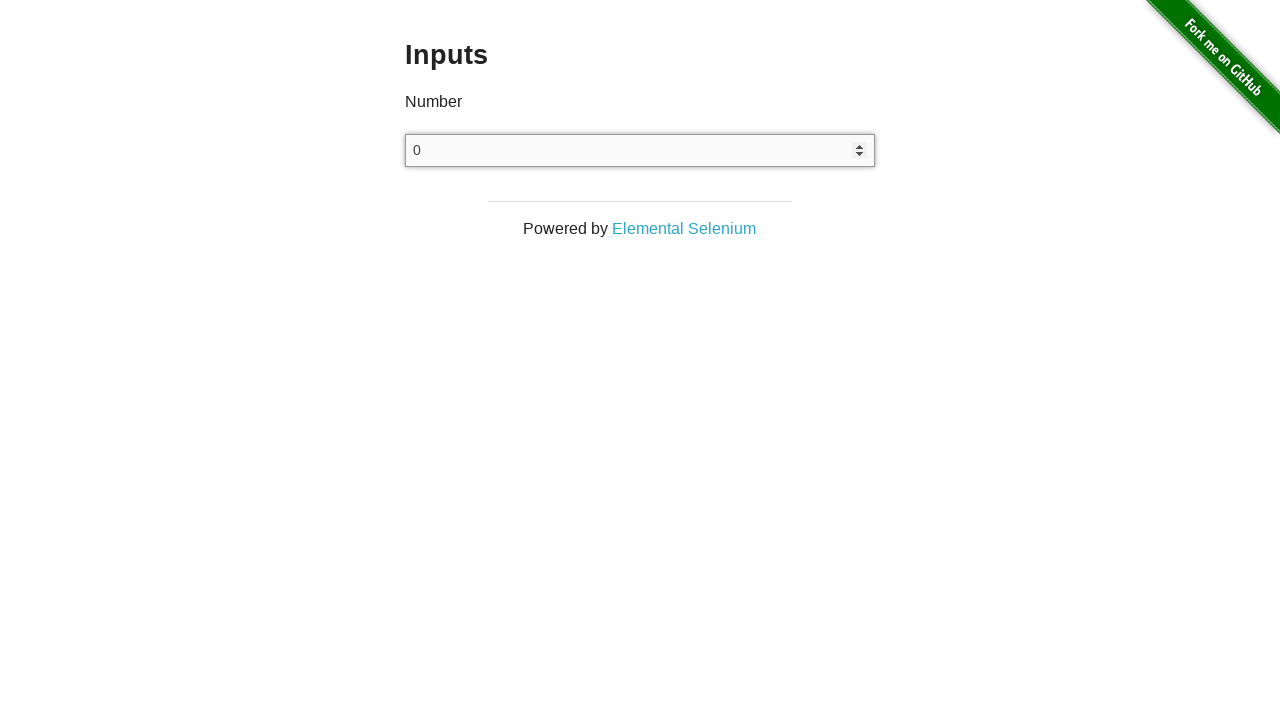

Verified input value is 0
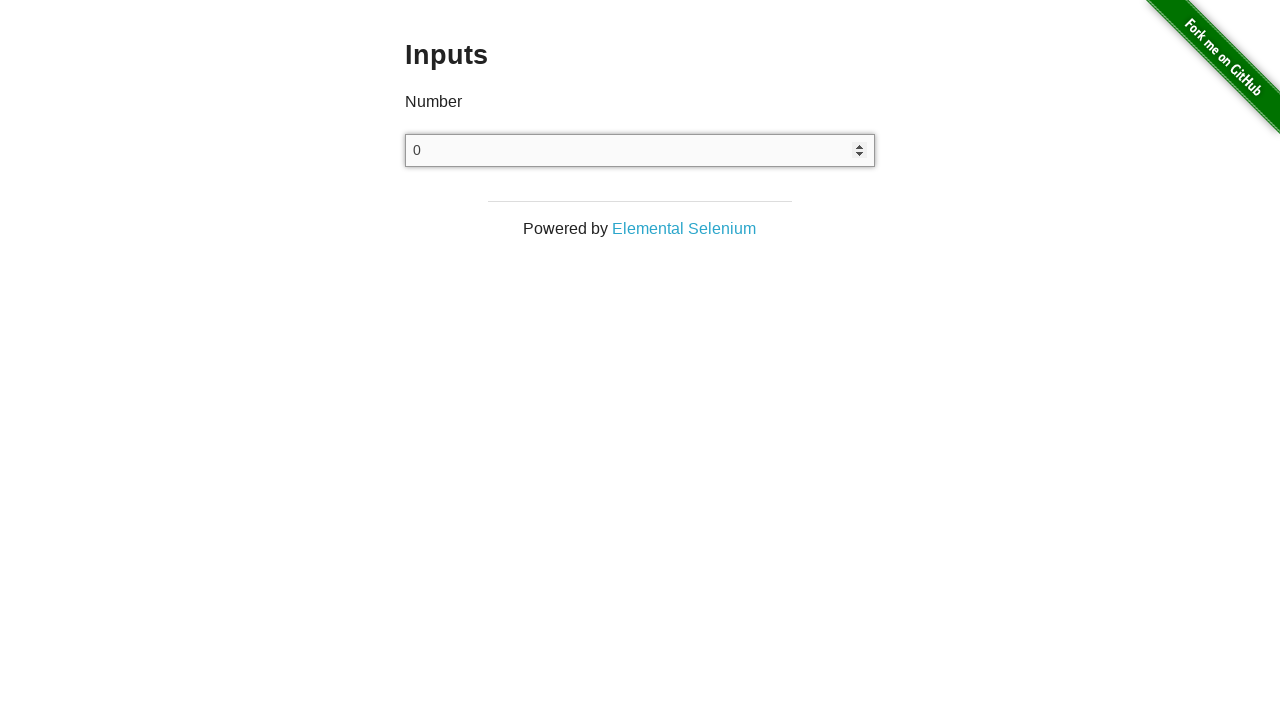

Pressed ArrowUp key to increment value on input[type='number']
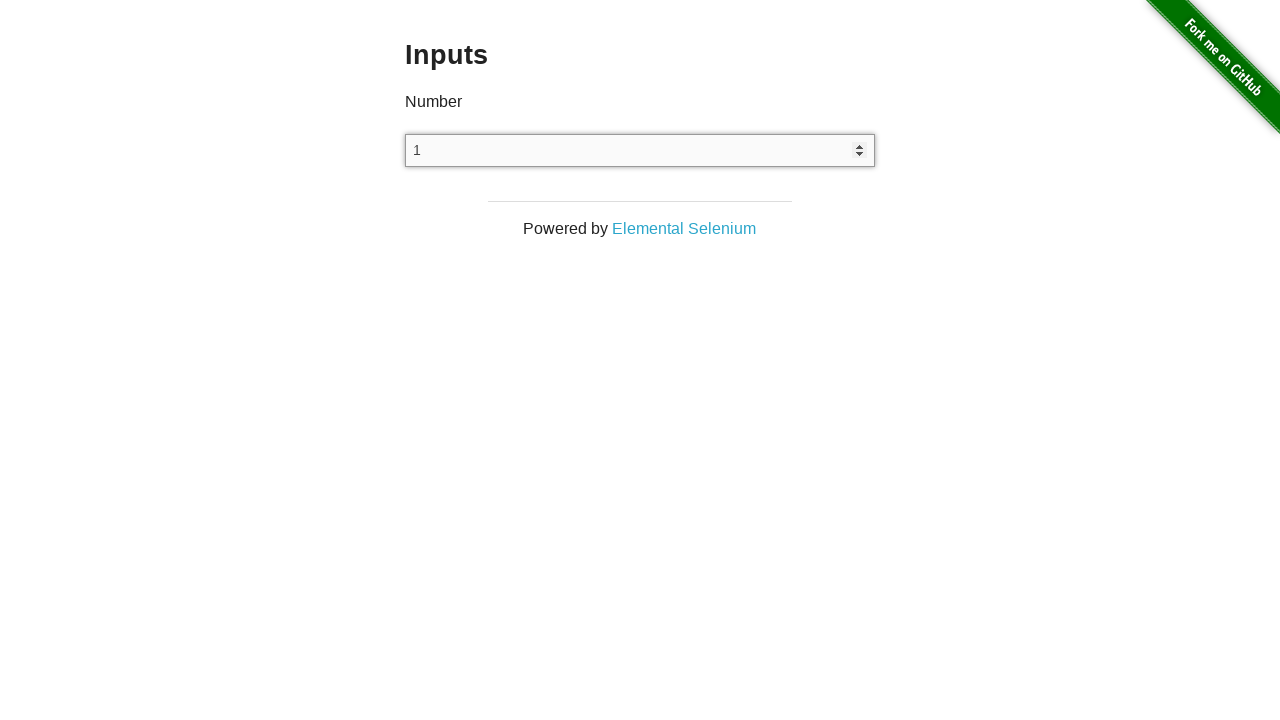

Verified input value is 1
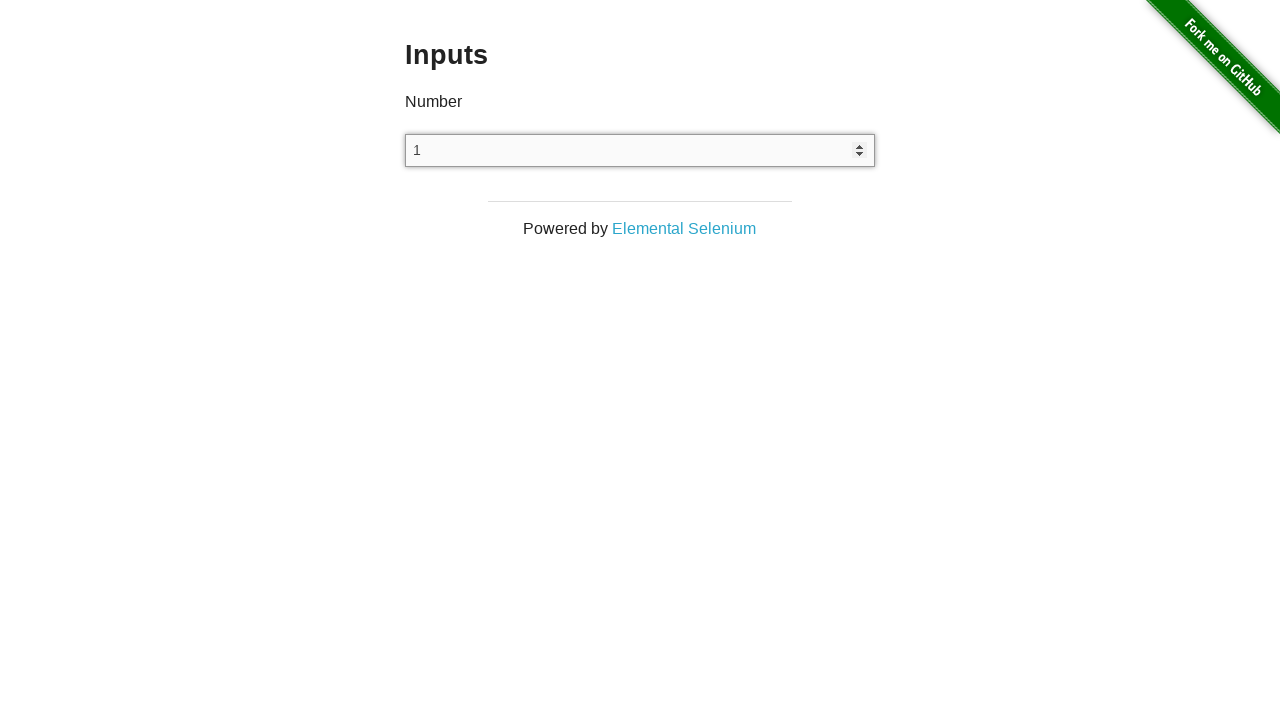

Pressed ArrowDown key to decrement value on input[type='number']
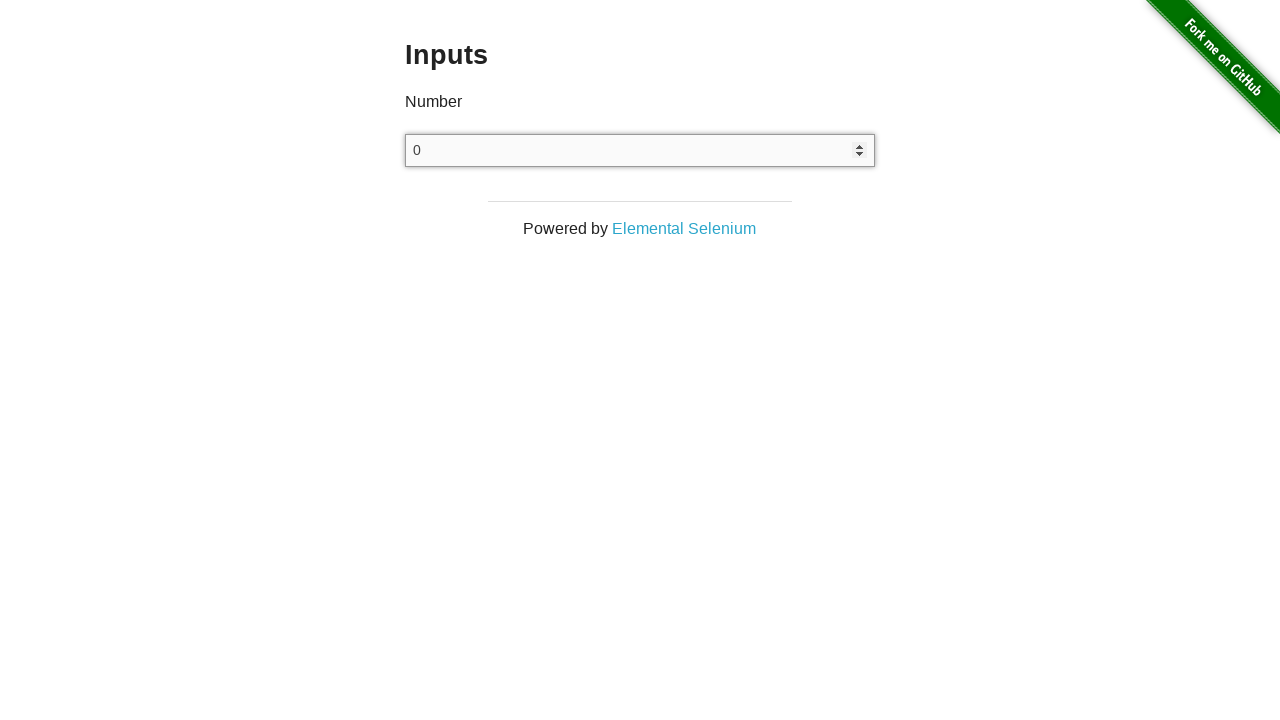

Verified input value is 0
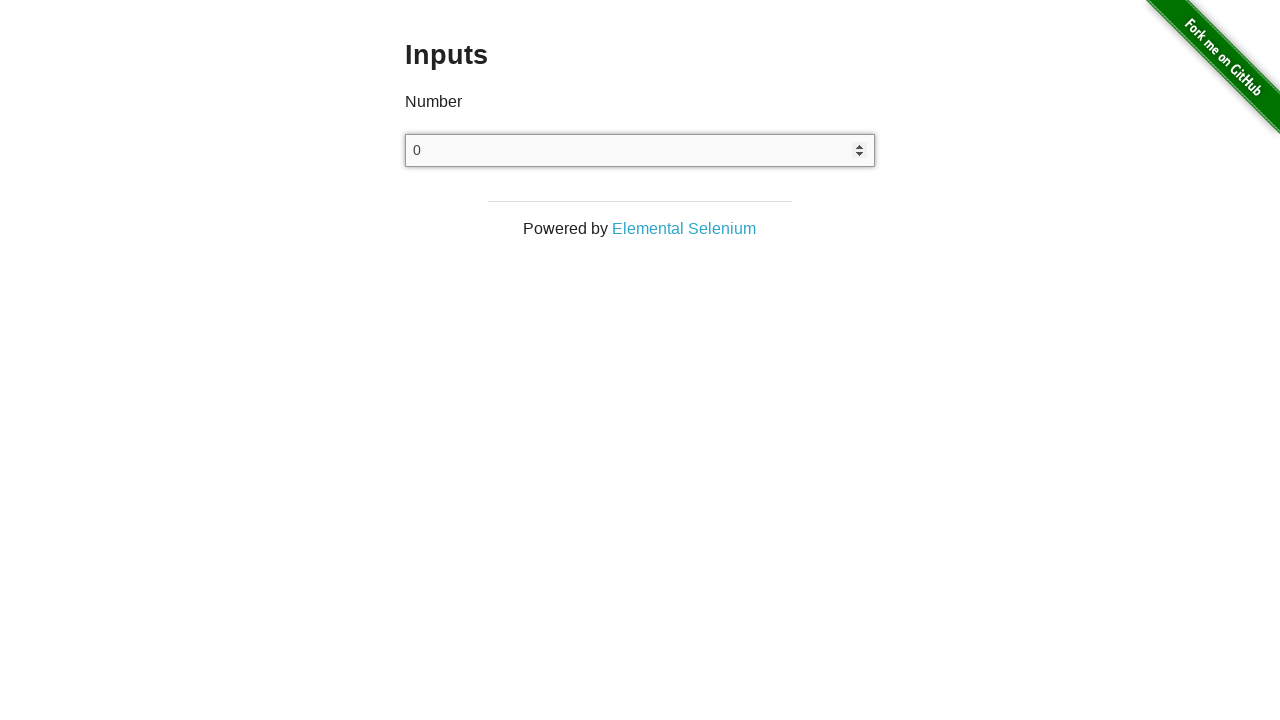

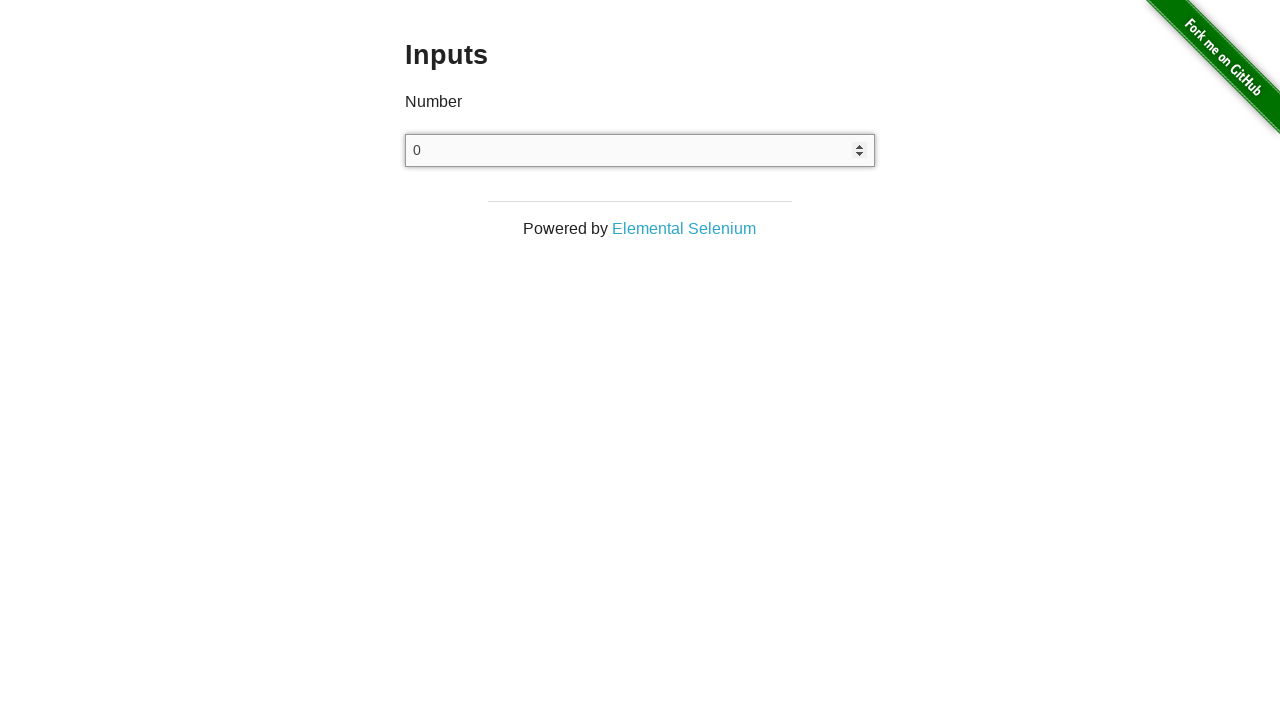